Tests JavaScript prompt alert functionality by clicking a button to trigger a prompt, entering text into the prompt, accepting it, and verifying the result is displayed on the page.

Starting URL: https://demoqa.com/alerts

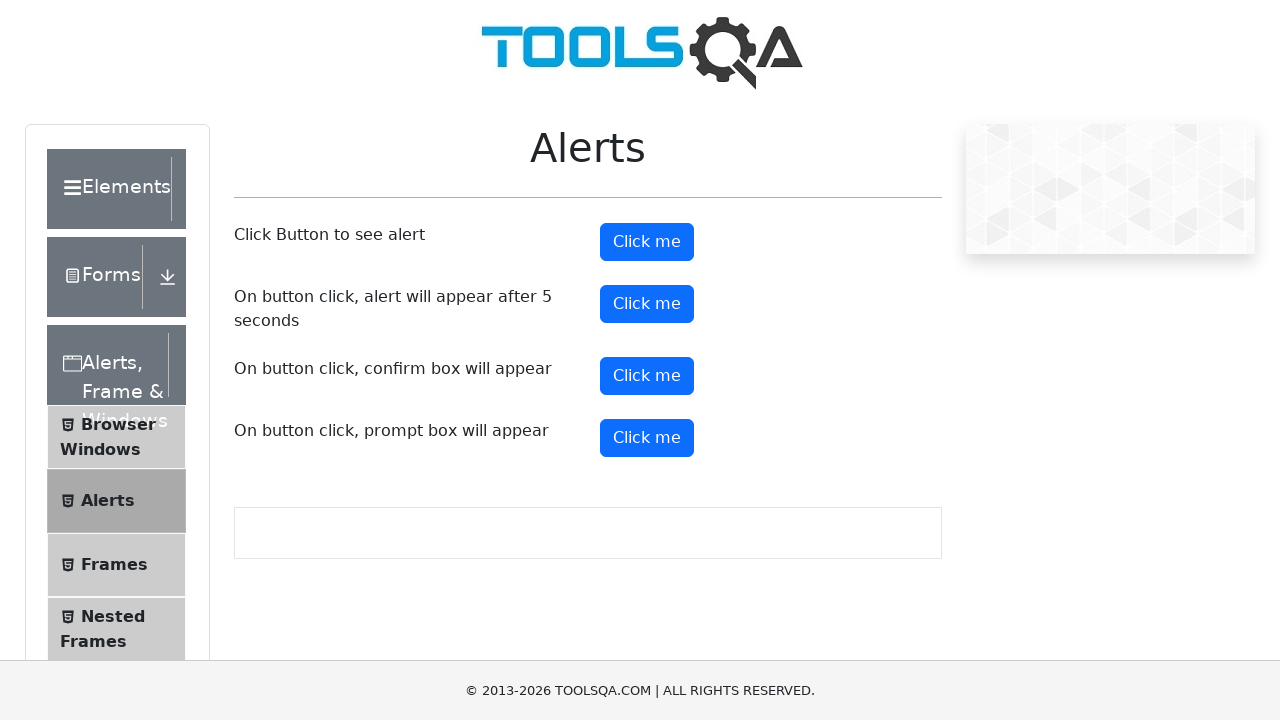

Clicked prompt button to trigger alert at (647, 438) on #promtButton
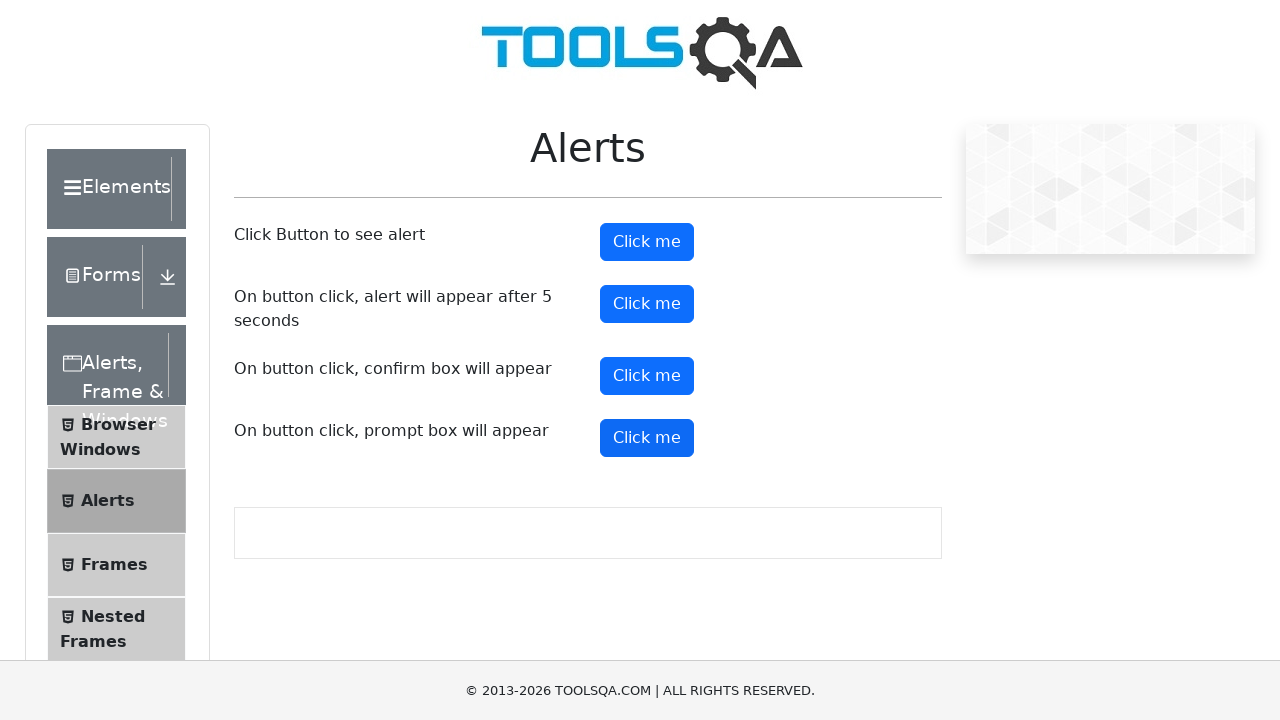

Set up dialog handler to accept prompt with text 'john'
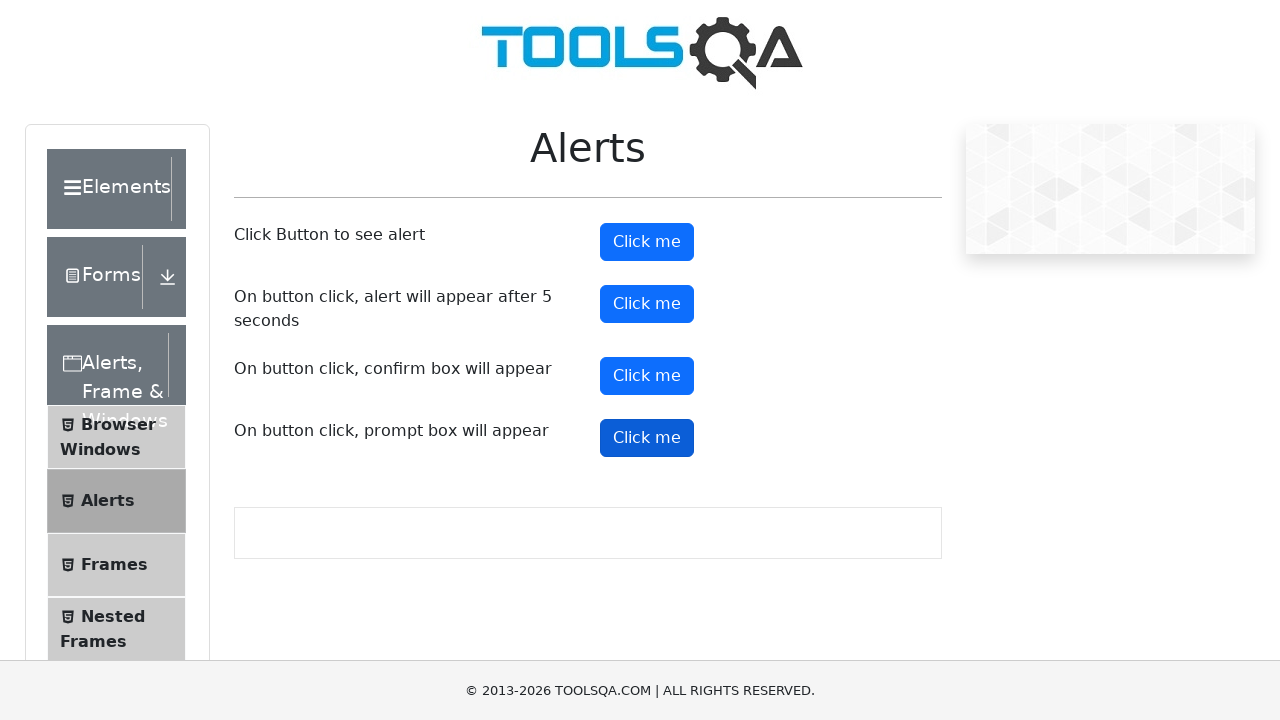

Re-clicked prompt button to trigger dialog with handler active at (647, 438) on #promtButton
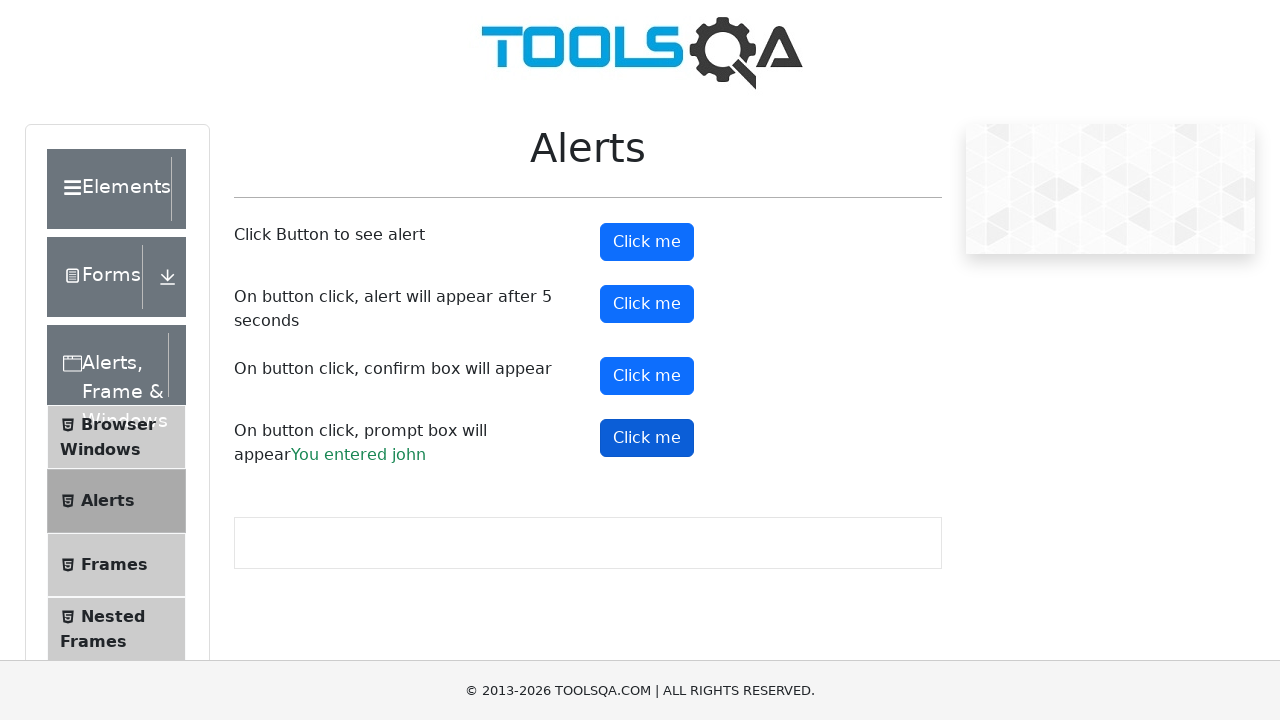

Verified prompt result text appeared on page
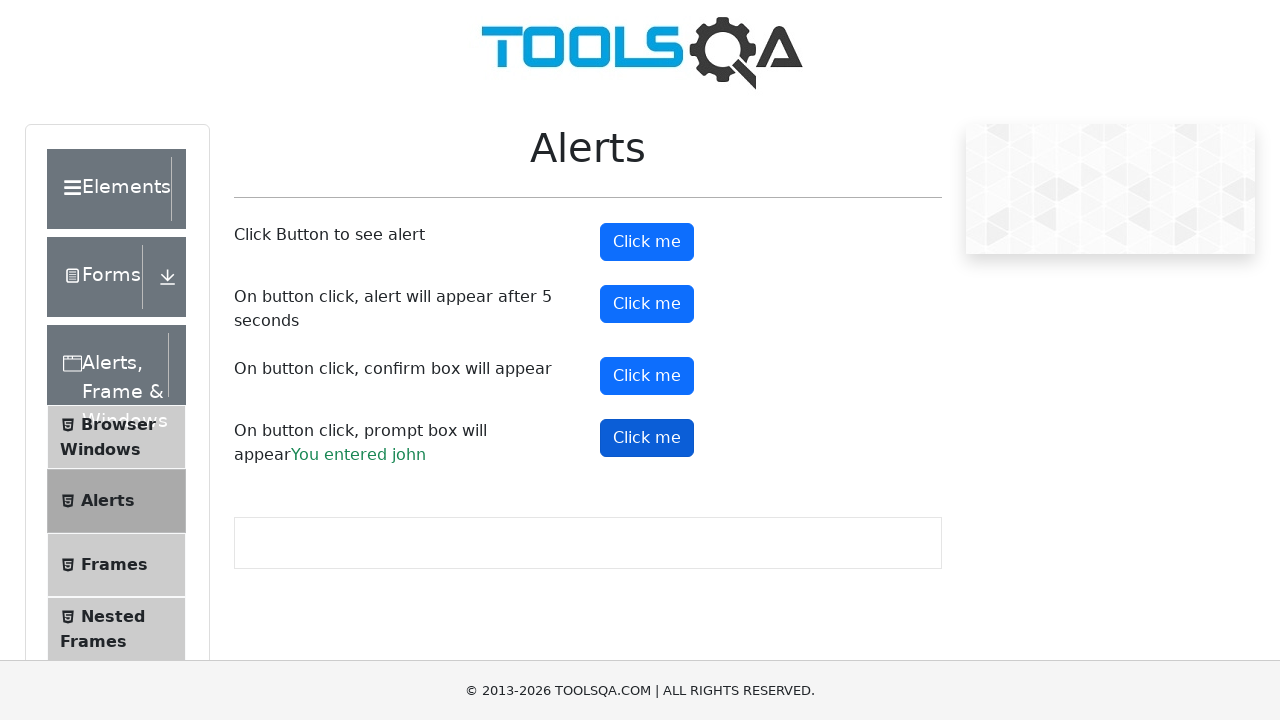

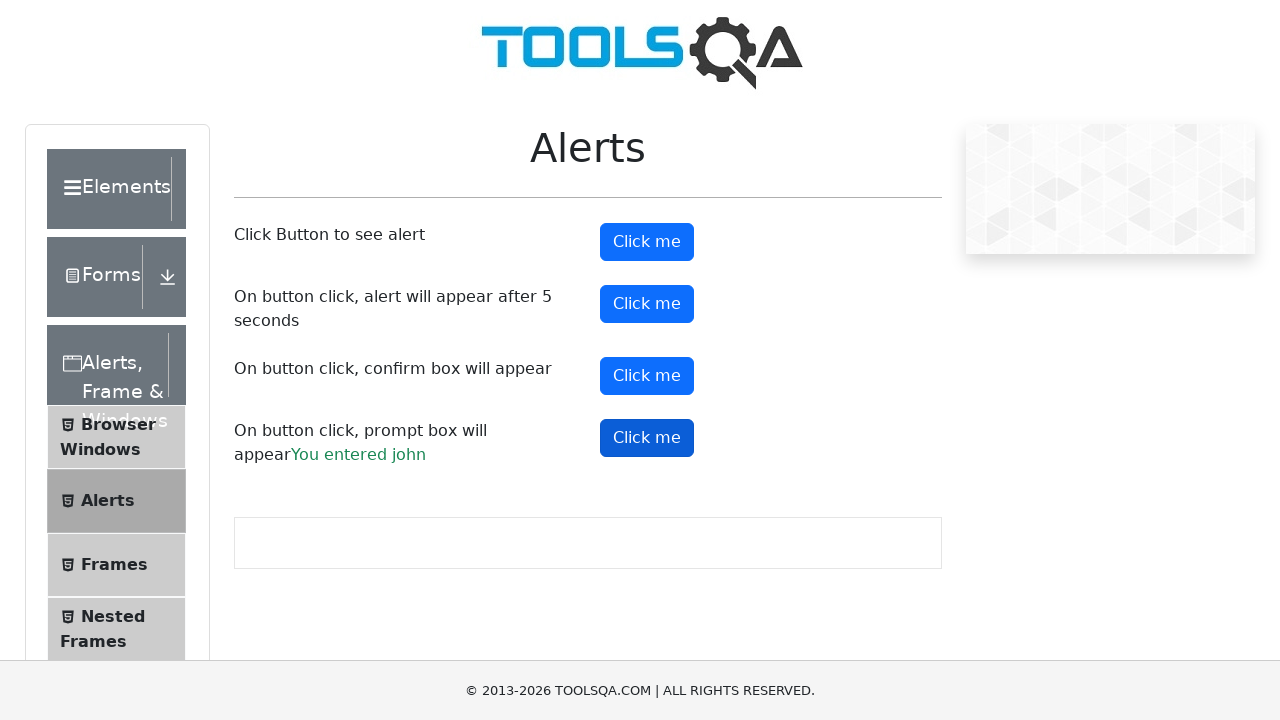